Tests the Text Box element on DemoQA by filling in full name, email, current address, and permanent address fields, then submitting the form and verifying the output is displayed.

Starting URL: https://demoqa.com/elements

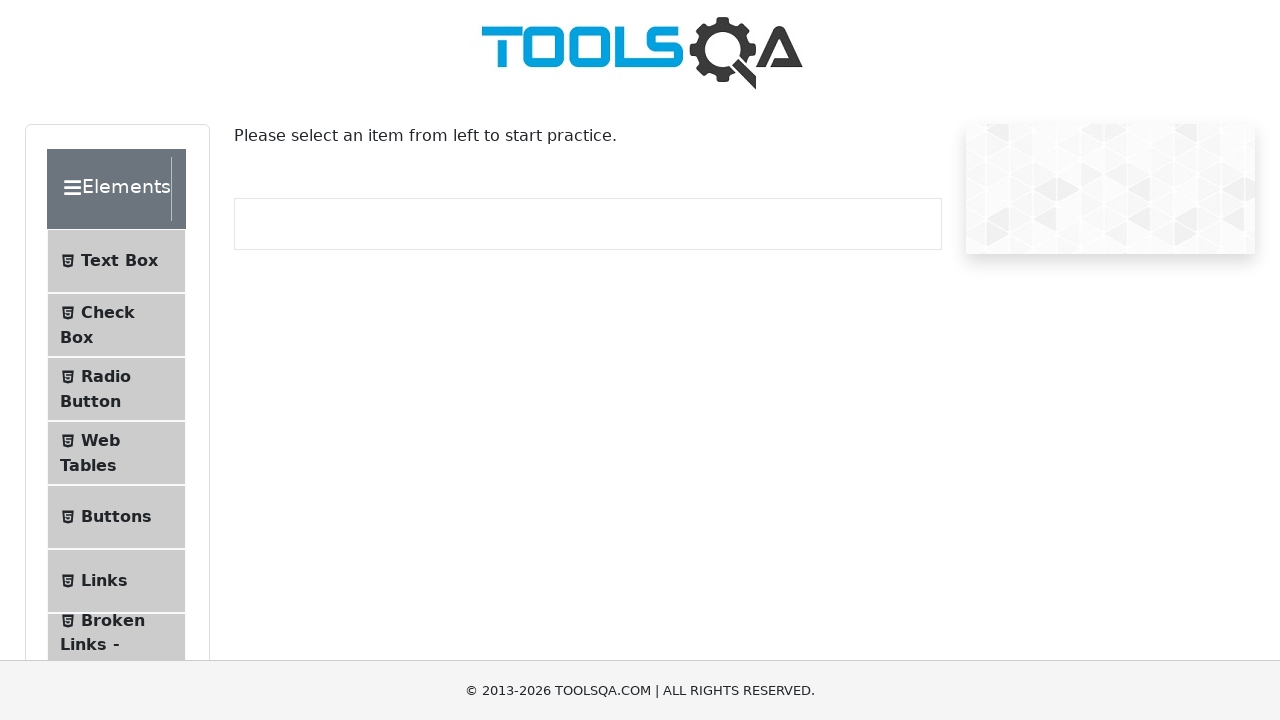

Clicked on Text Box menu item at (119, 261) on xpath=//li[@id='item-0']//span[text()='Text Box']
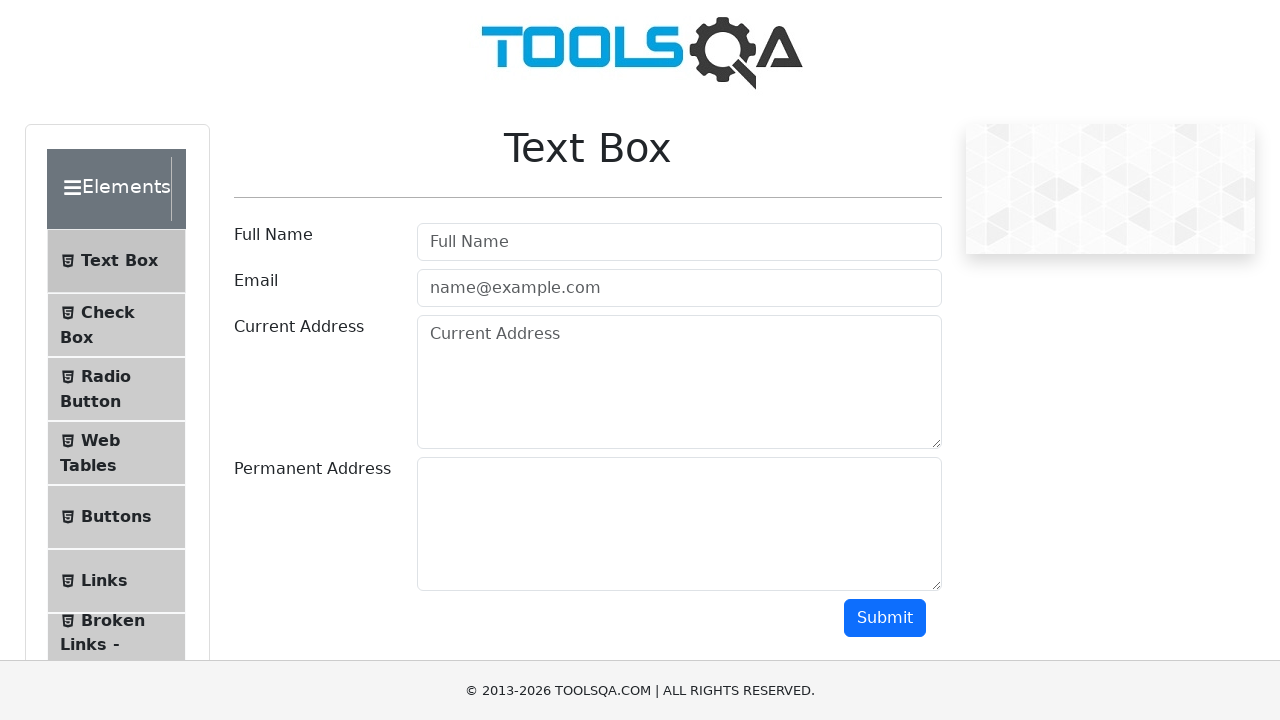

Text Box form loaded
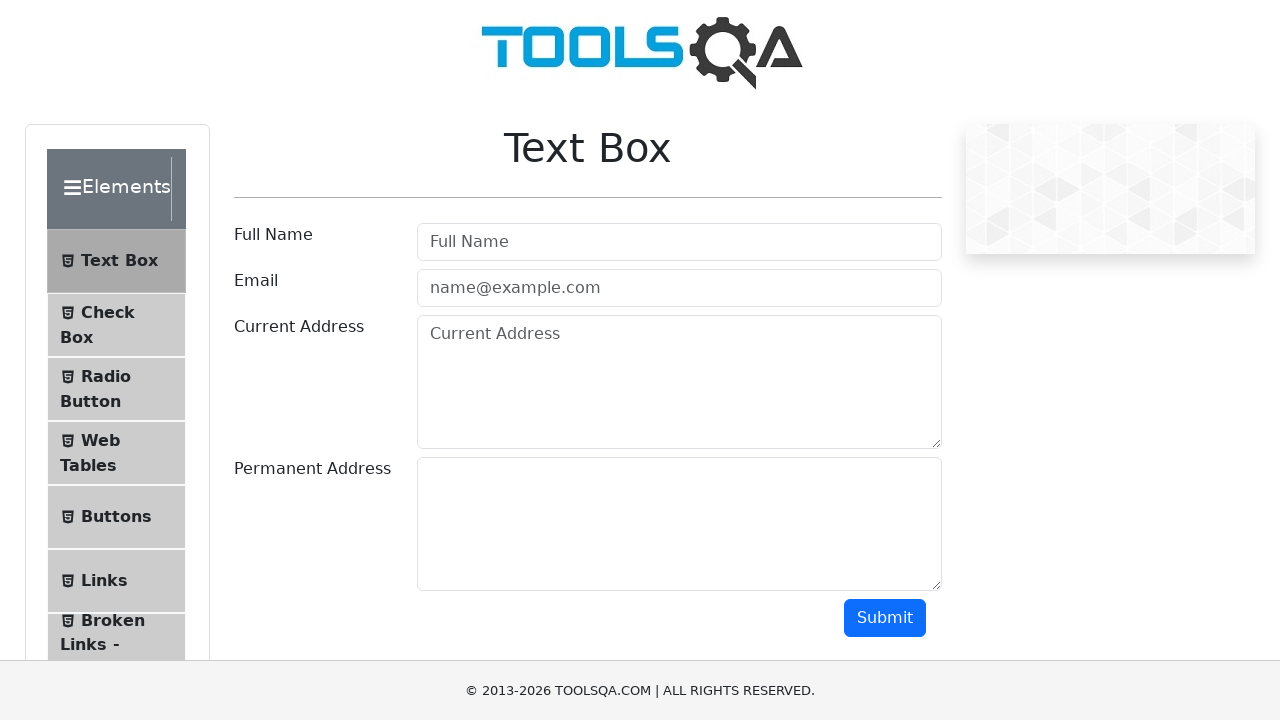

Filled Full Name field with 'John Doe' on input[placeholder='Full Name']
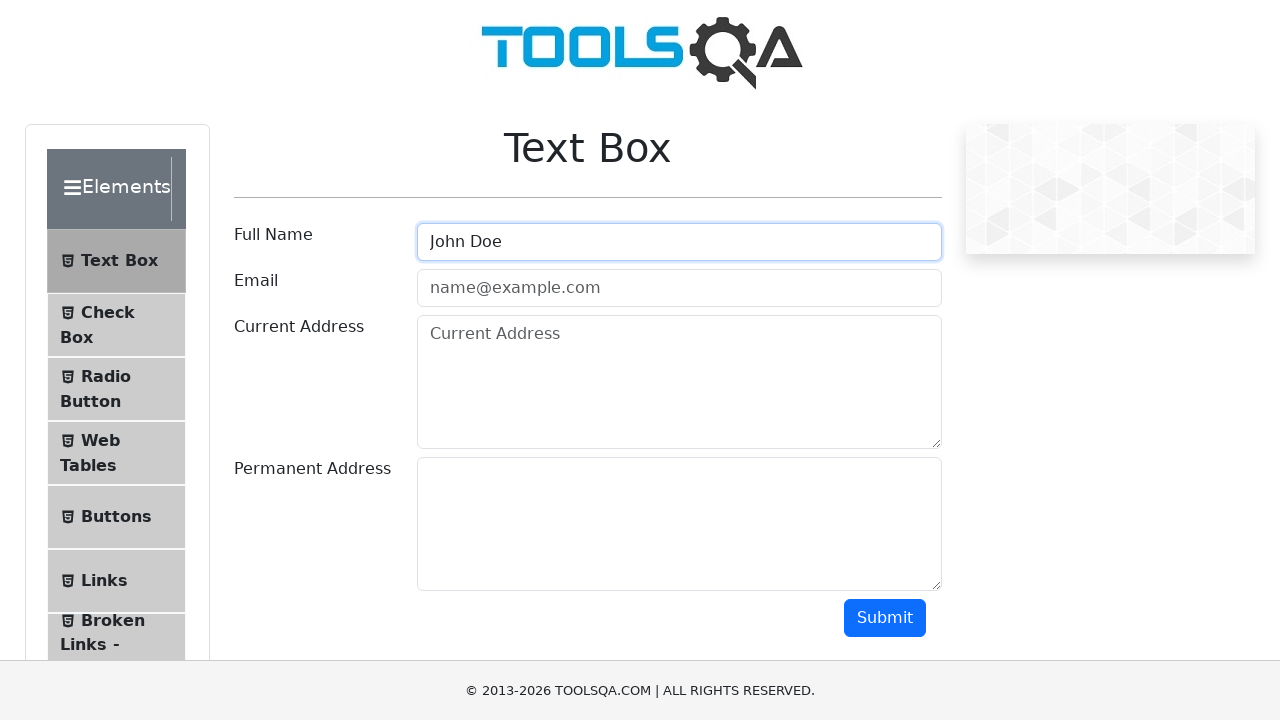

Filled Email field with 'johndoe@example.com' on #userEmail
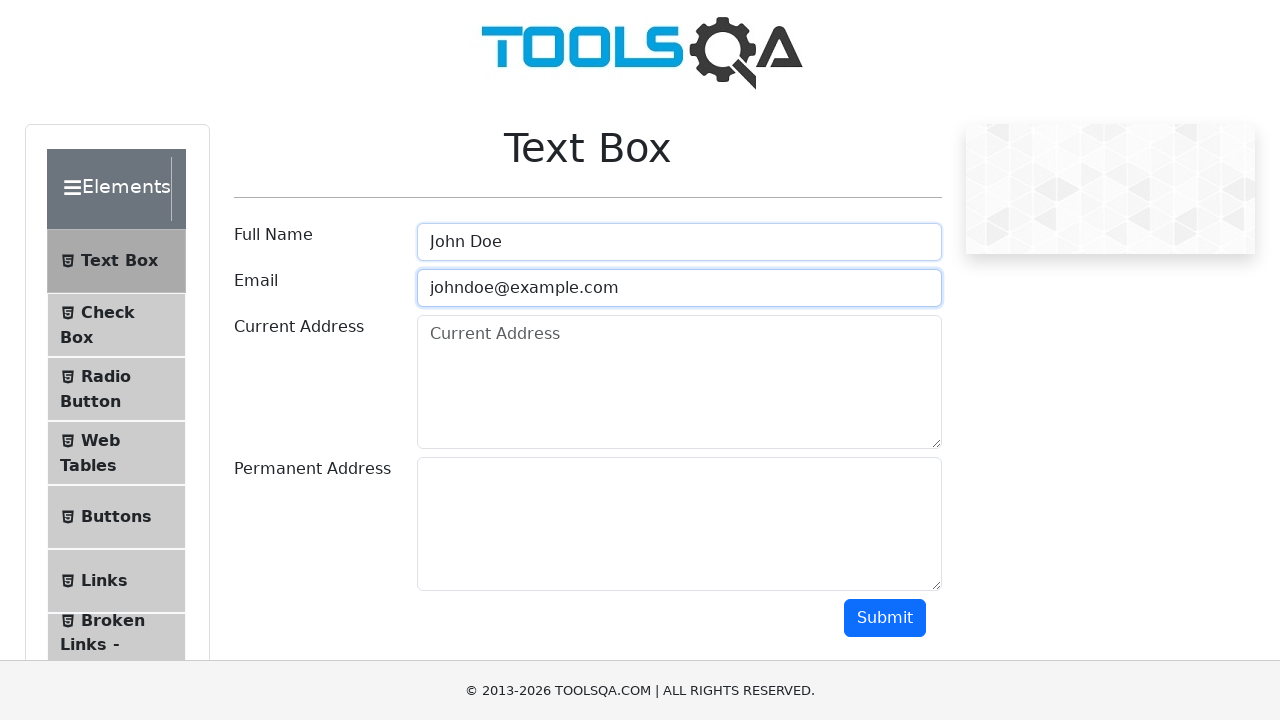

Filled Current Address field with '123 Main Street, Apt 4B' on textarea[placeholder='Current Address']
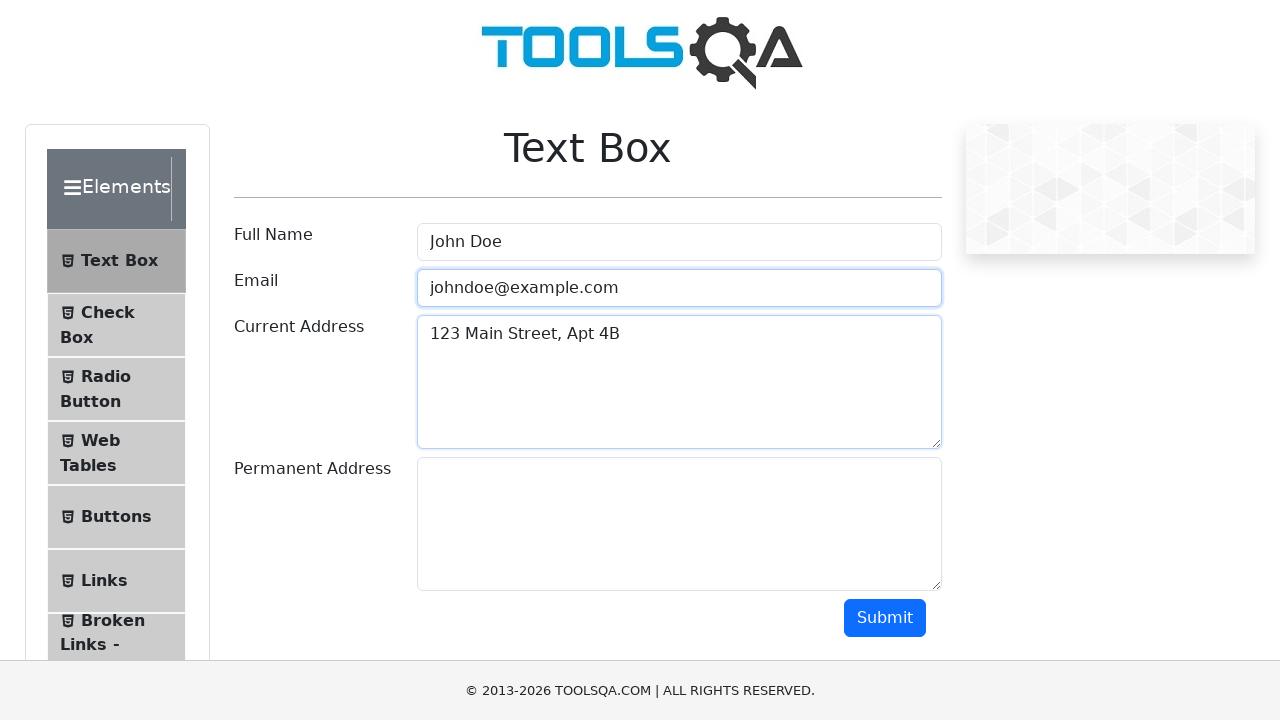

Filled Permanent Address field with '456 Oak Avenue, Suite 100' on #permanentAddress
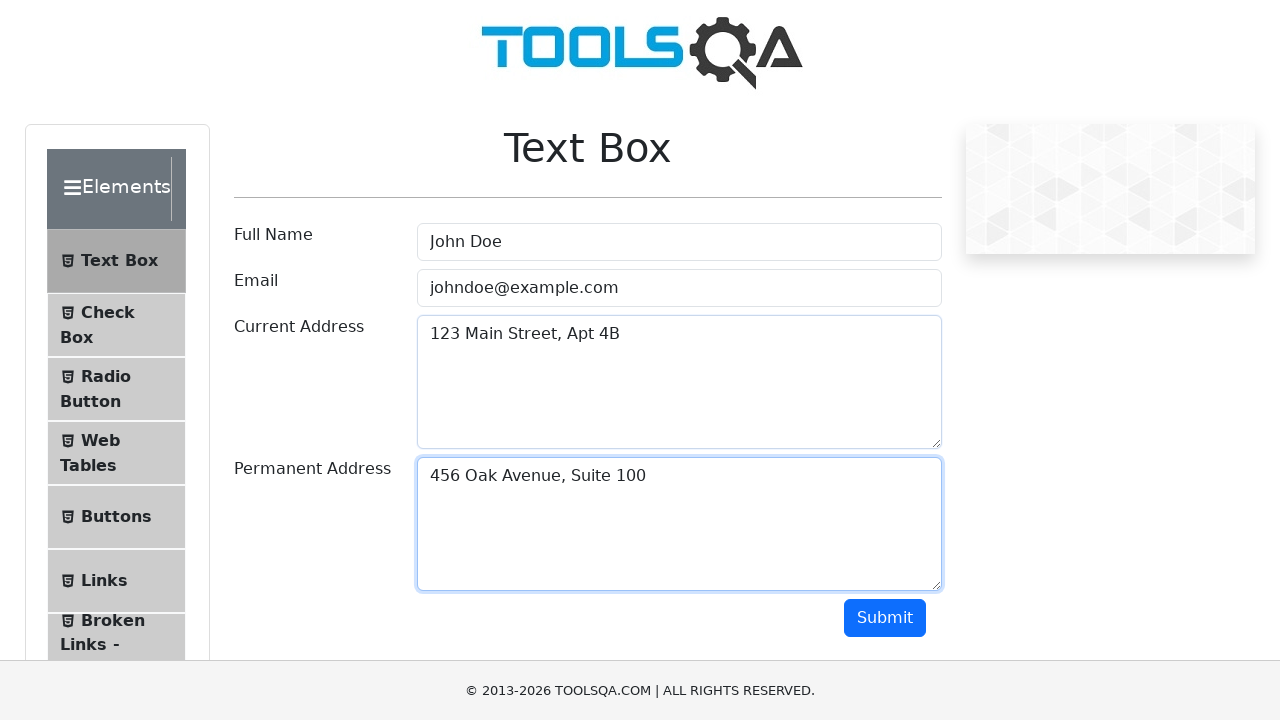

Scrolled to bottom of form to reveal submit button
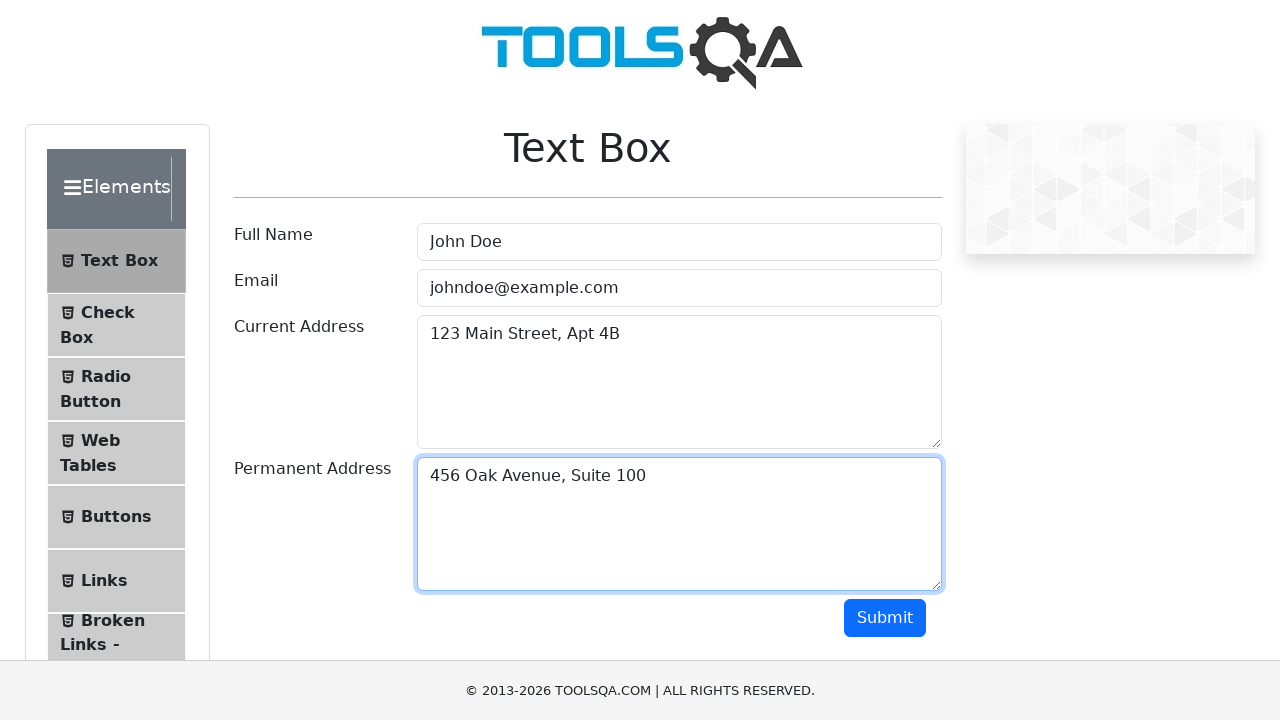

Submit button is ready
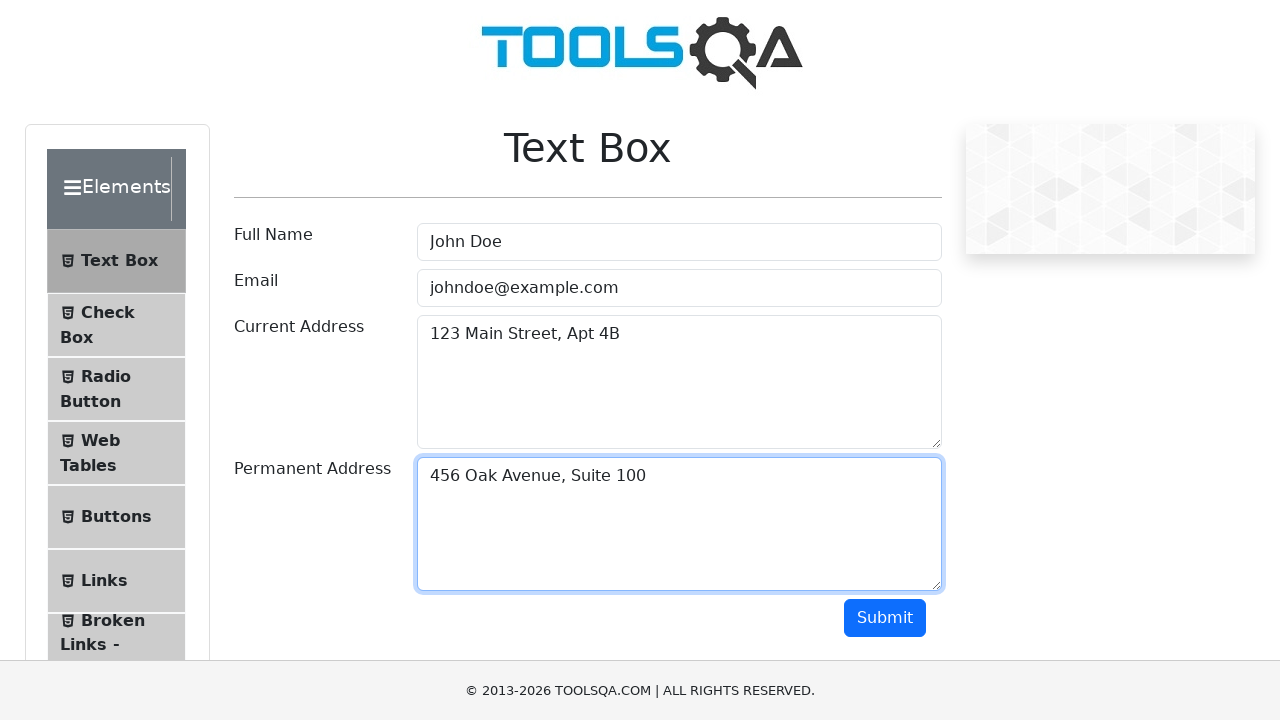

Clicked submit button to submit the form at (885, 618) on #submit
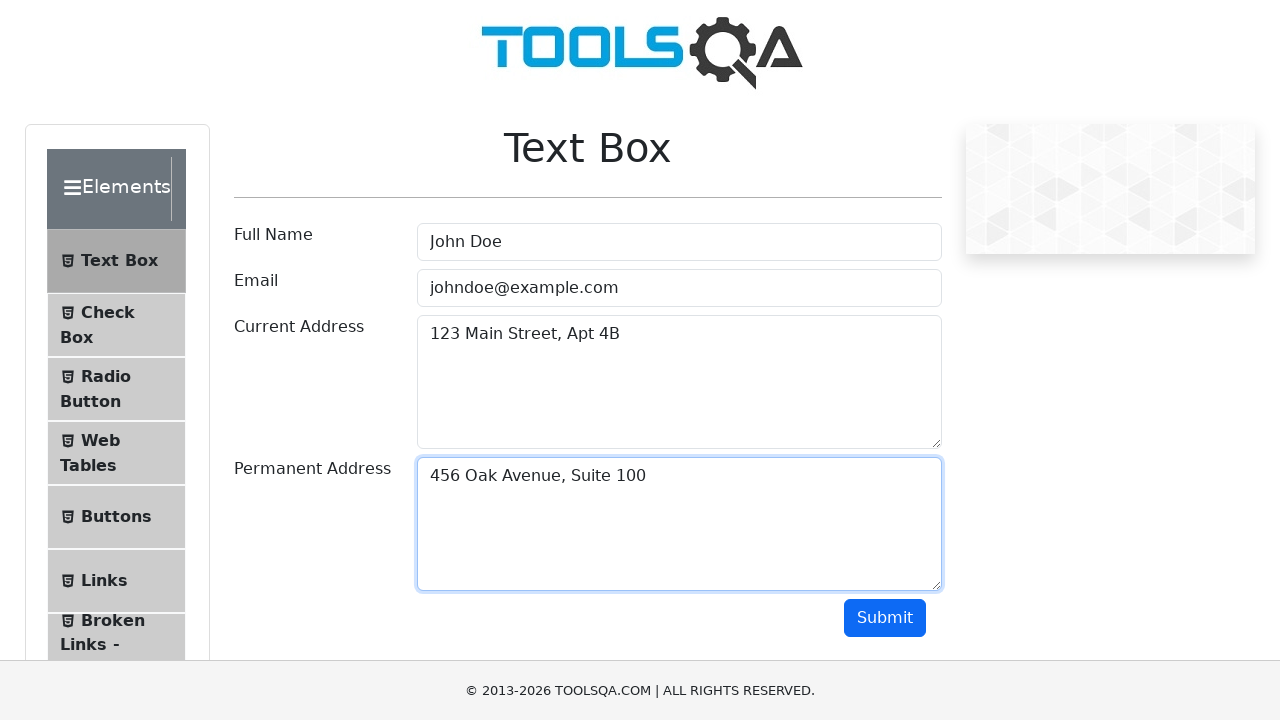

Form output section became visible
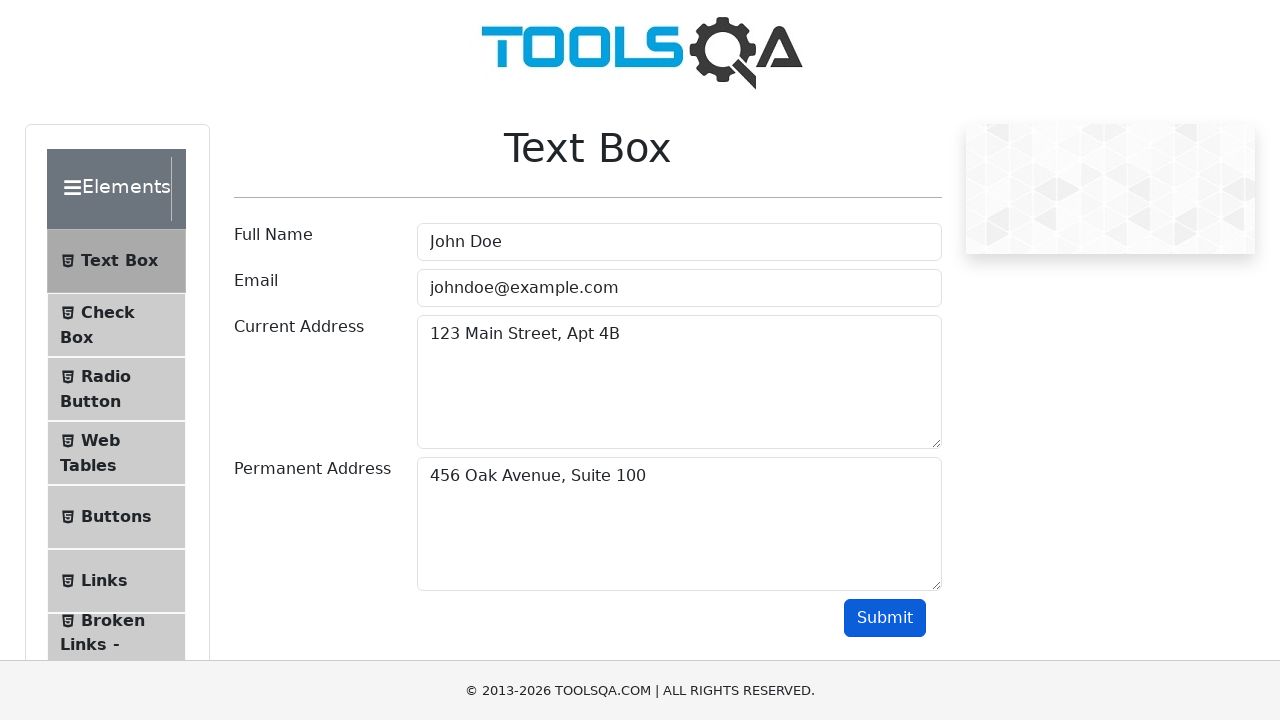

Verified name output field is displayed
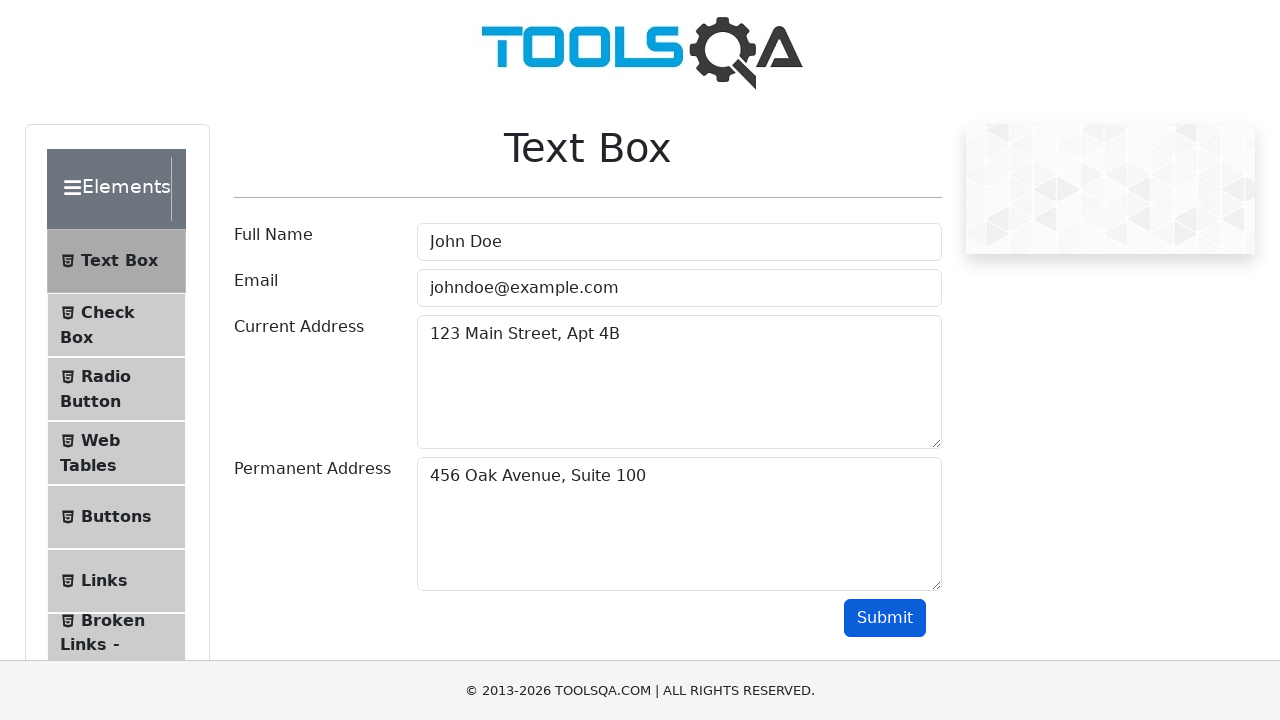

Verified email output field is displayed
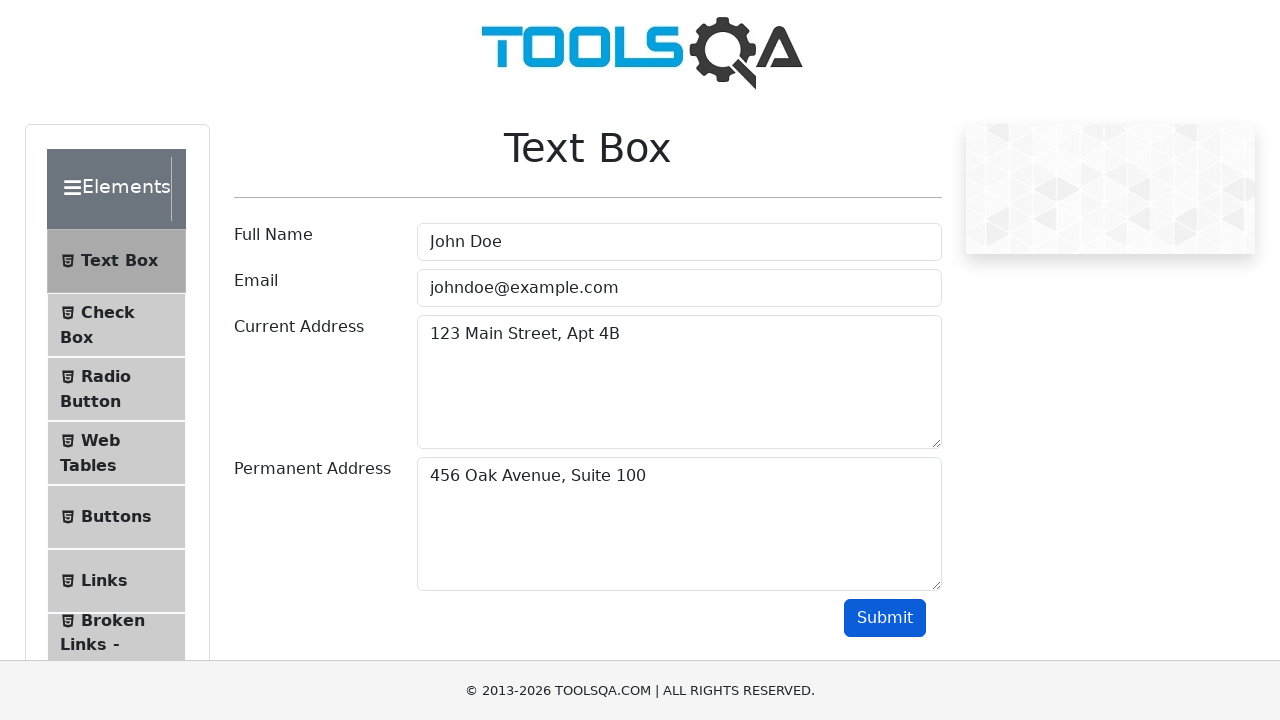

Verified current address output field is displayed
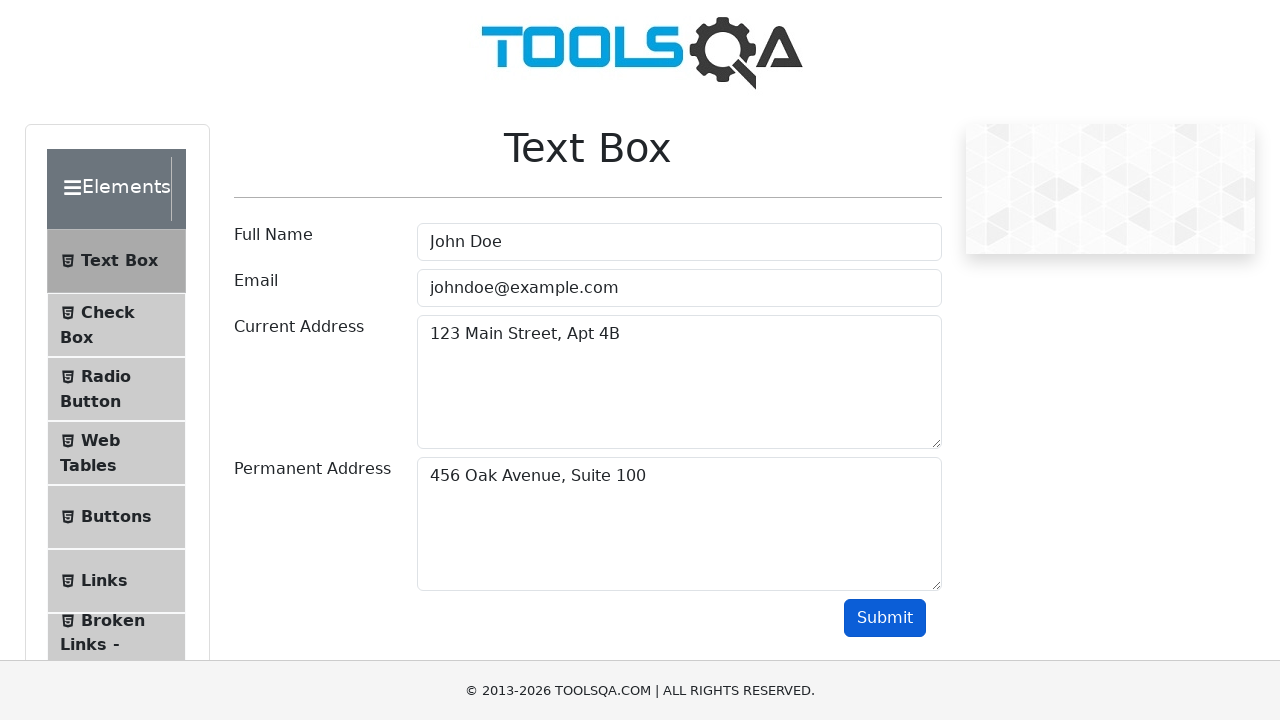

Verified permanent address output field is displayed
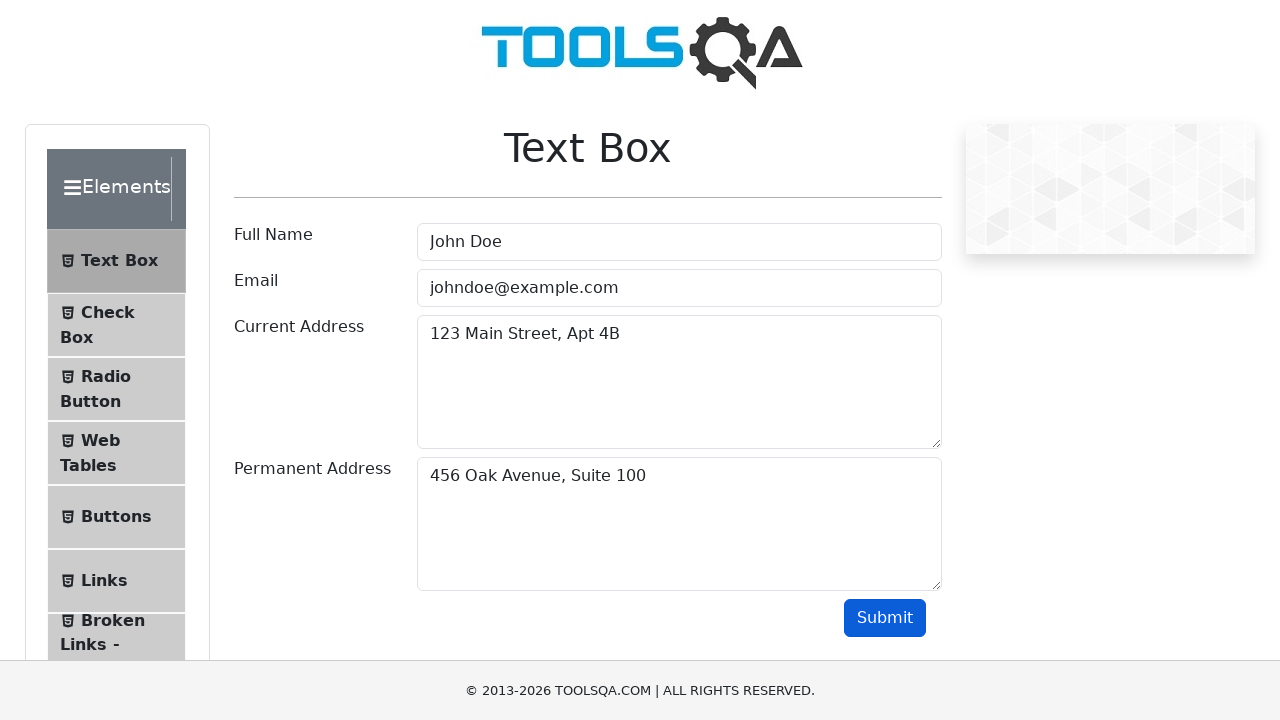

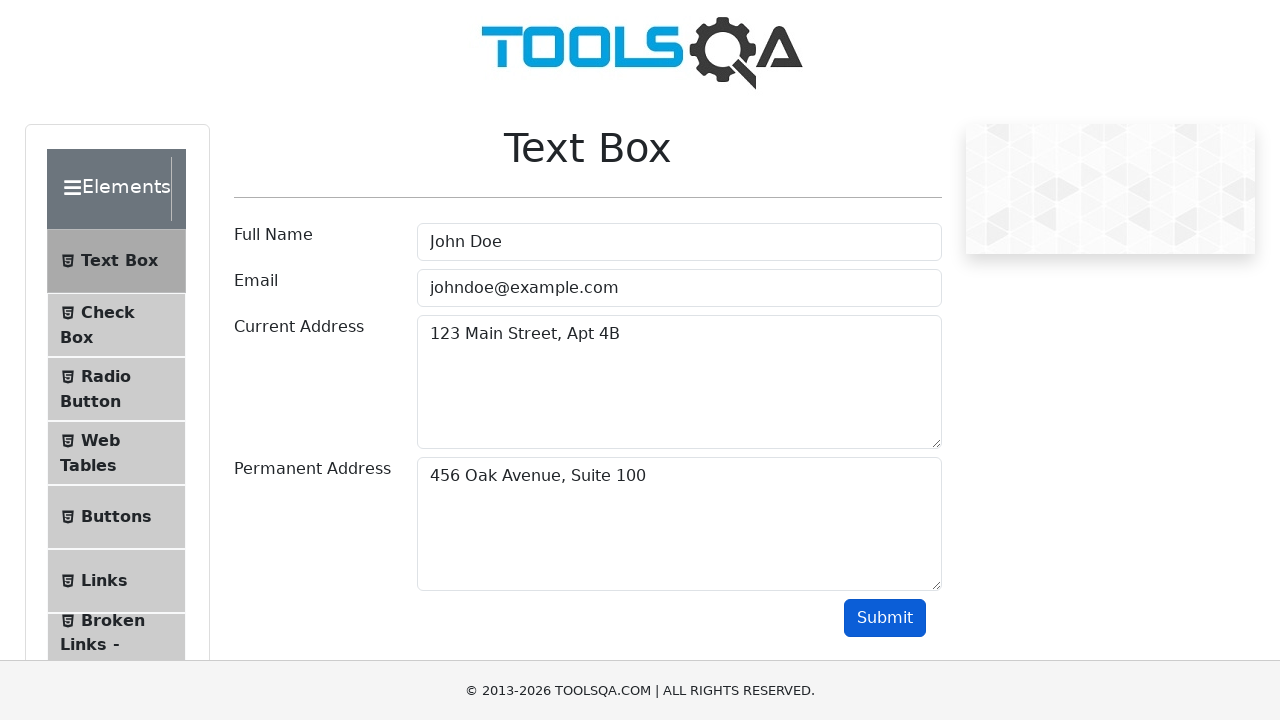